Tests radio button selection by checking a radio button and verifying the selection state changes

Starting URL: https://testpages.herokuapp.com/styled/basic-html-form-test.html

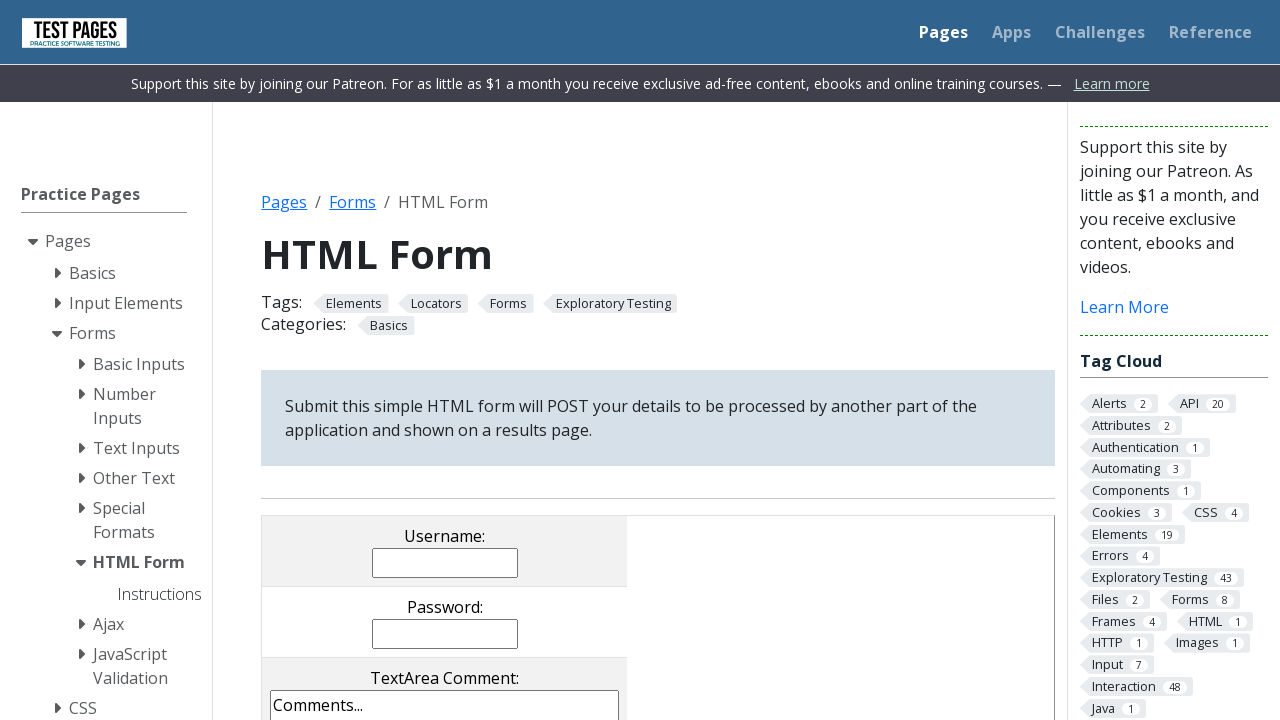

Located the third radio button
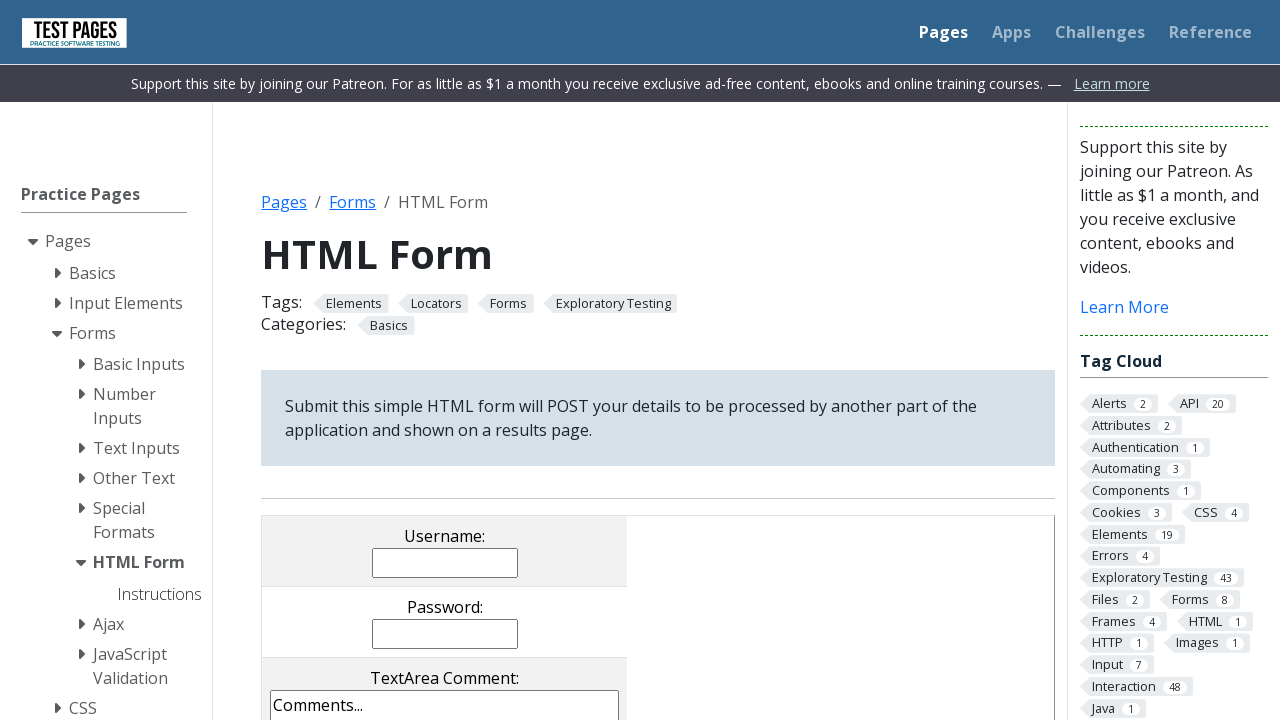

Checked the third radio button at (488, 360) on internal:role=radio >> nth=2
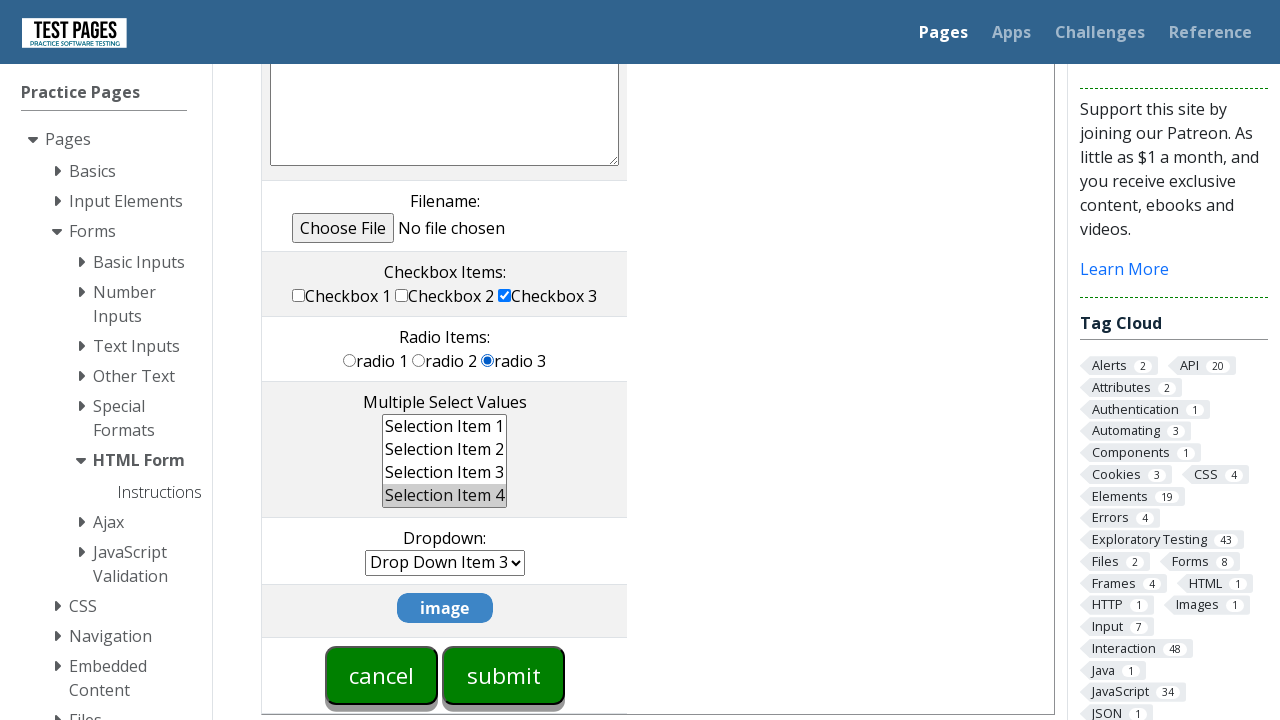

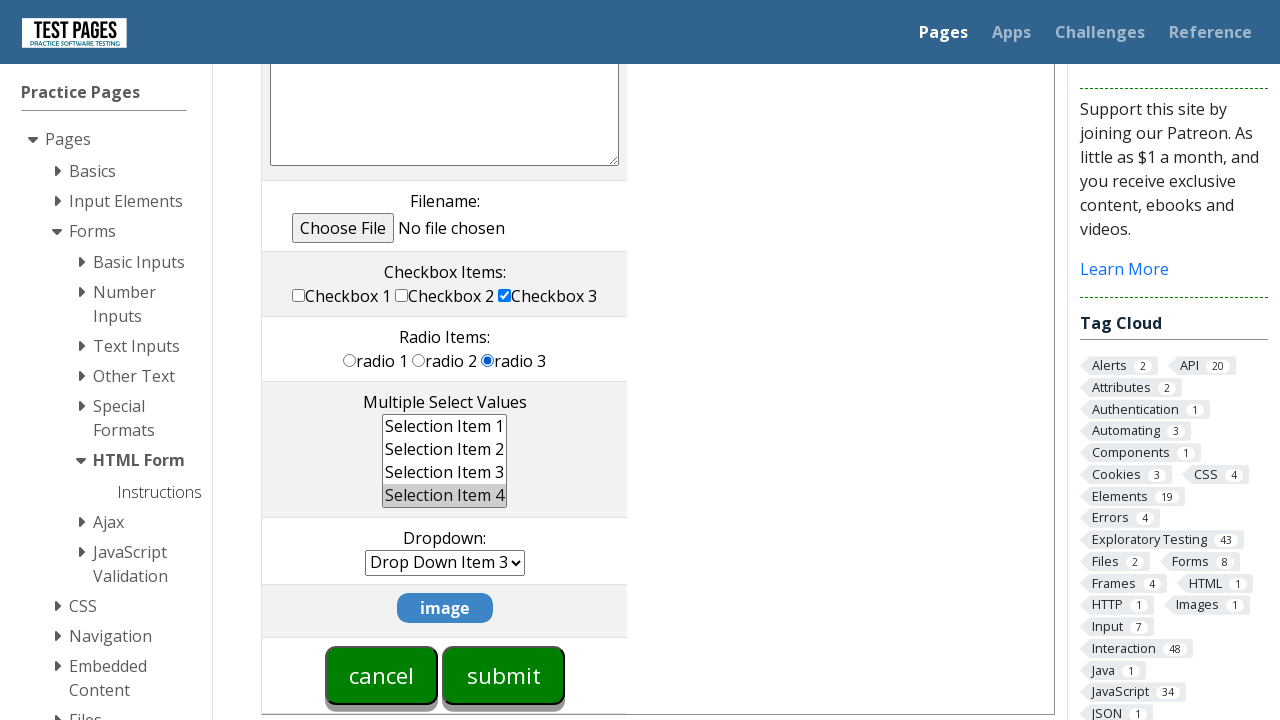